Tests loading green and blue button functionality, verifying multiple loading states for both colors and final success state

Starting URL: https://kristinek.github.io/site/examples/loading_color

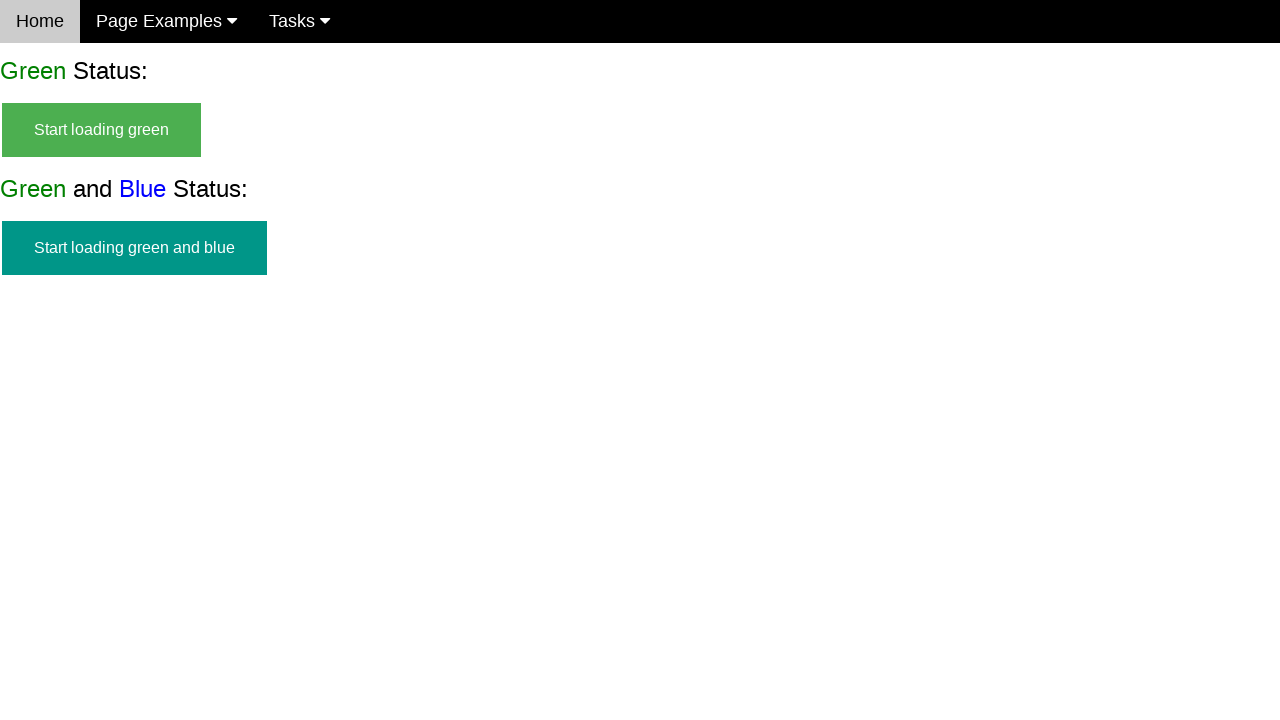

Green and blue start button appeared
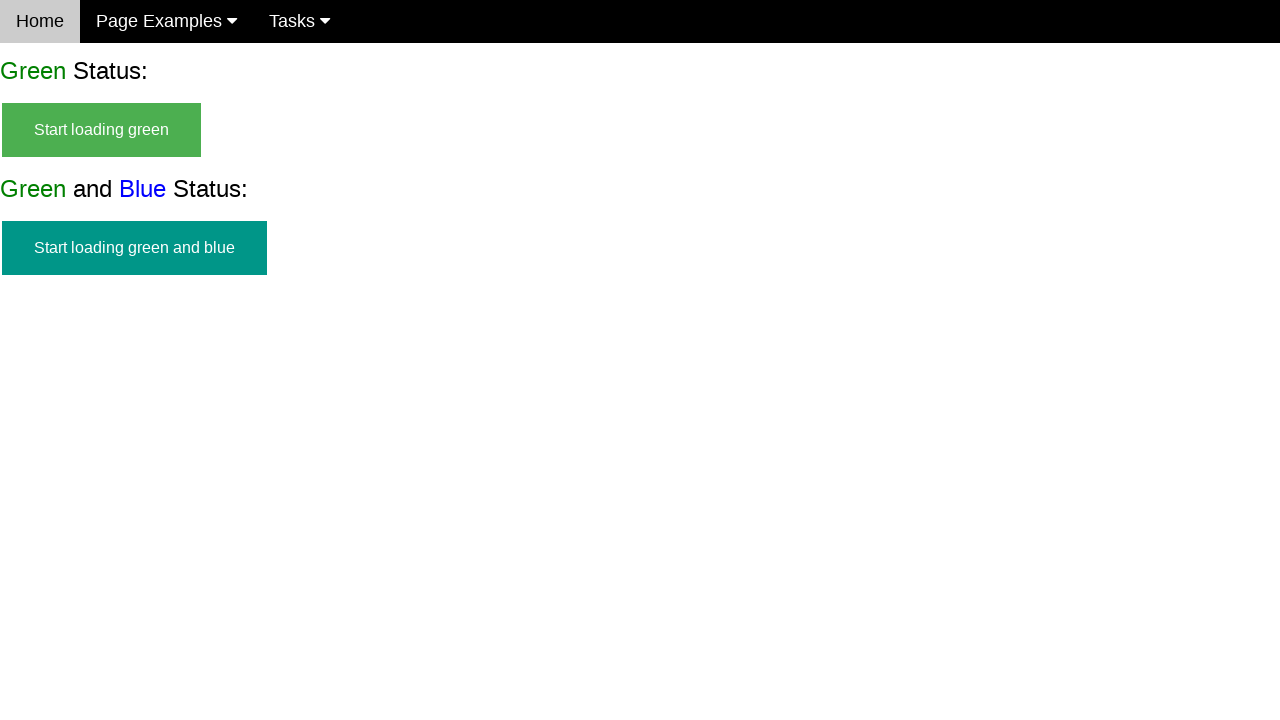

Clicked start green and blue button at (134, 248) on #start_green_and_blue
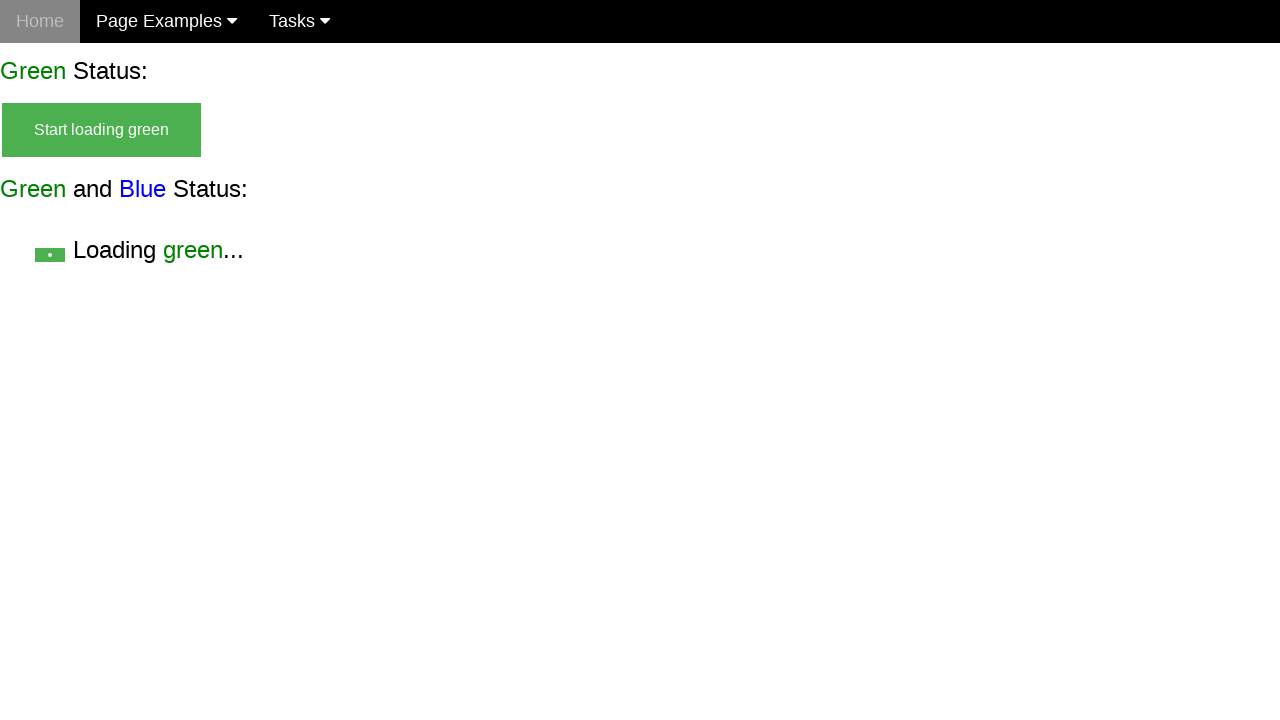

Verified start button is hidden
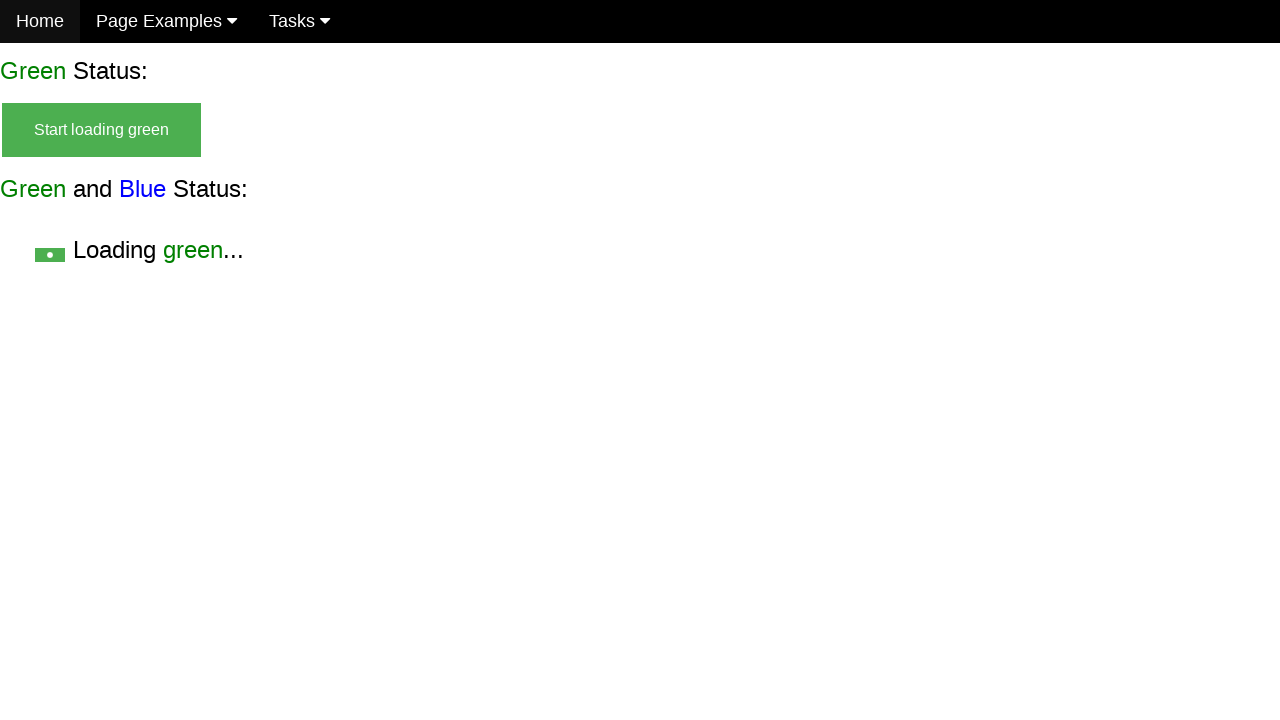

Verified loading green without blue state is visible
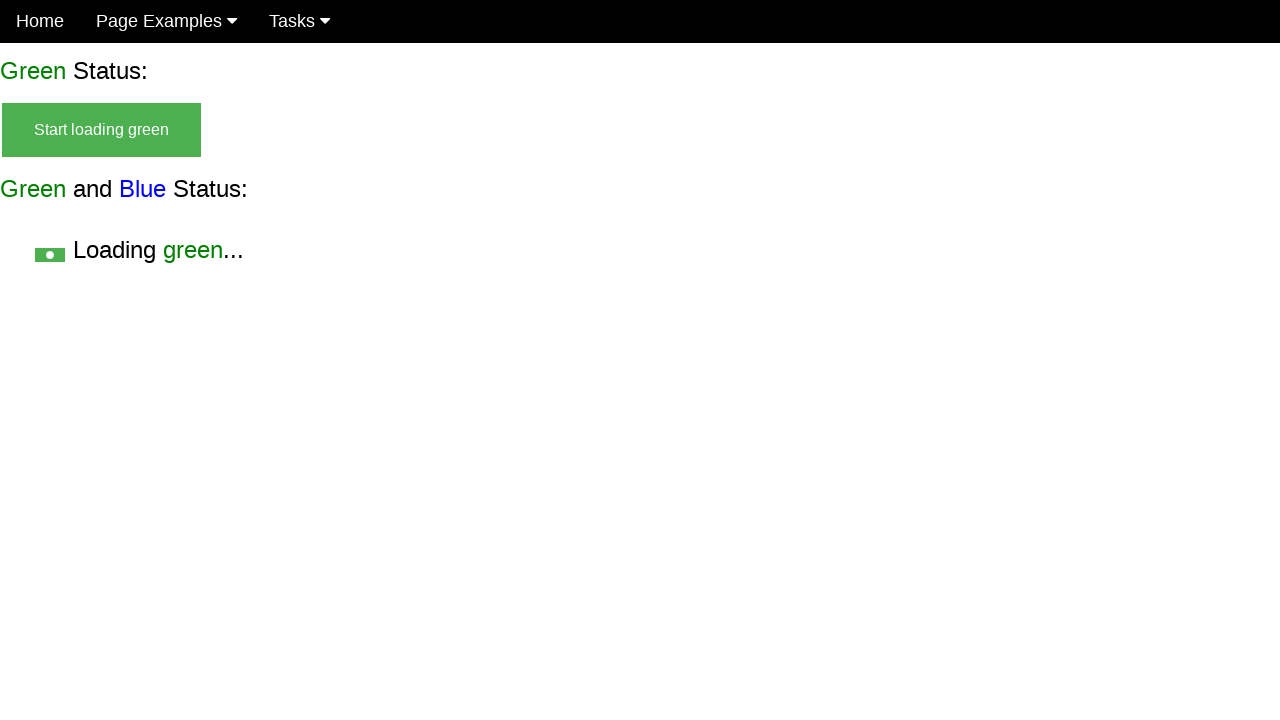

Loading green with blue state appeared
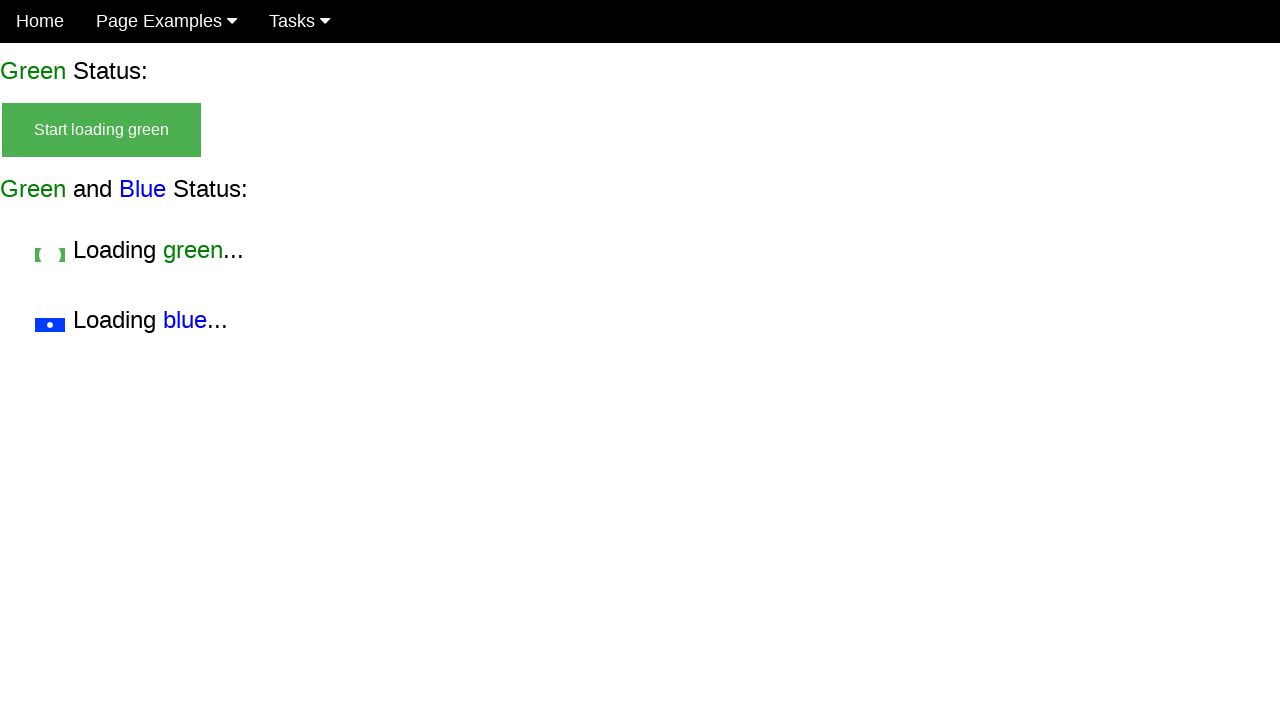

Verified loading green with blue state is visible
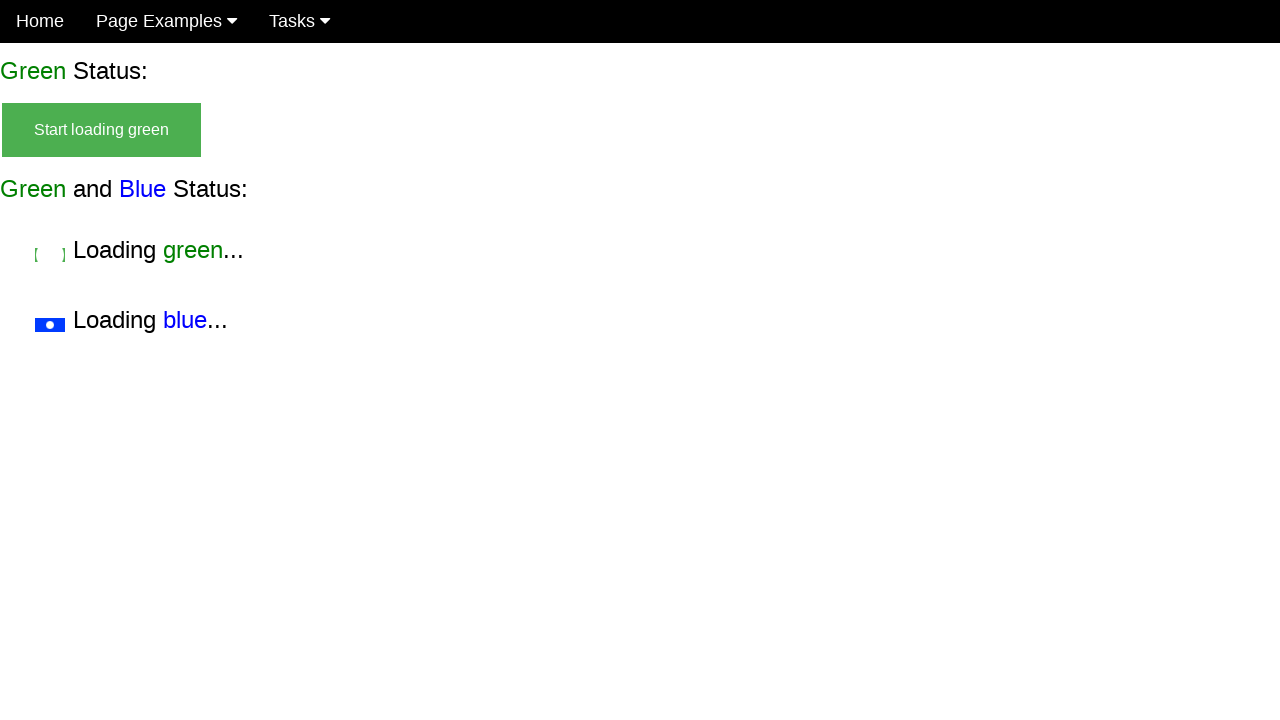

Loading blue without green state appeared
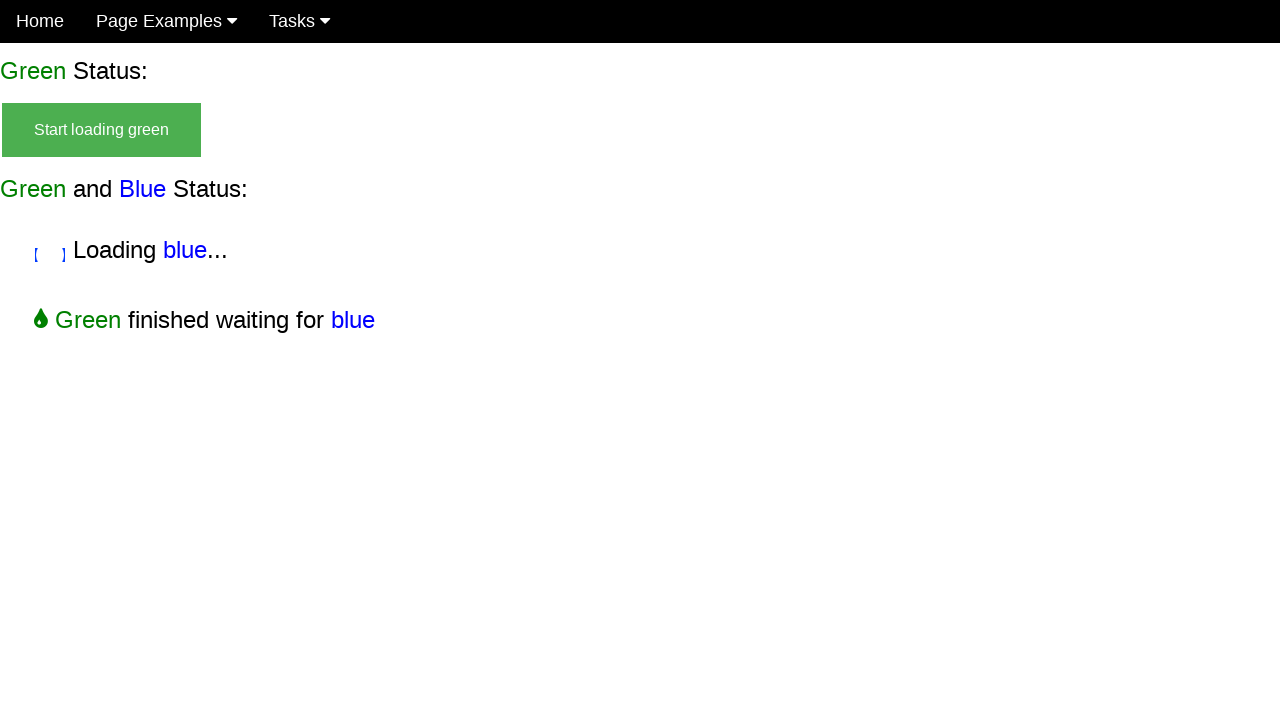

Verified loading blue without green state is visible
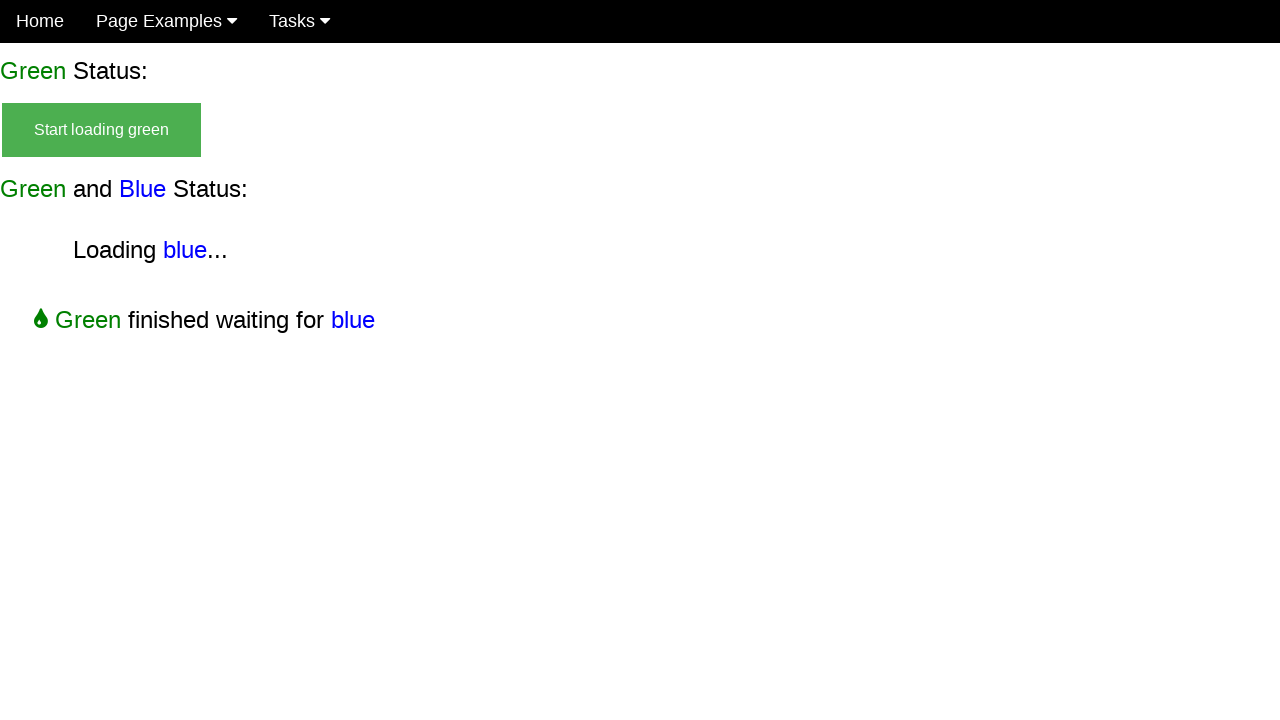

Final success state appeared
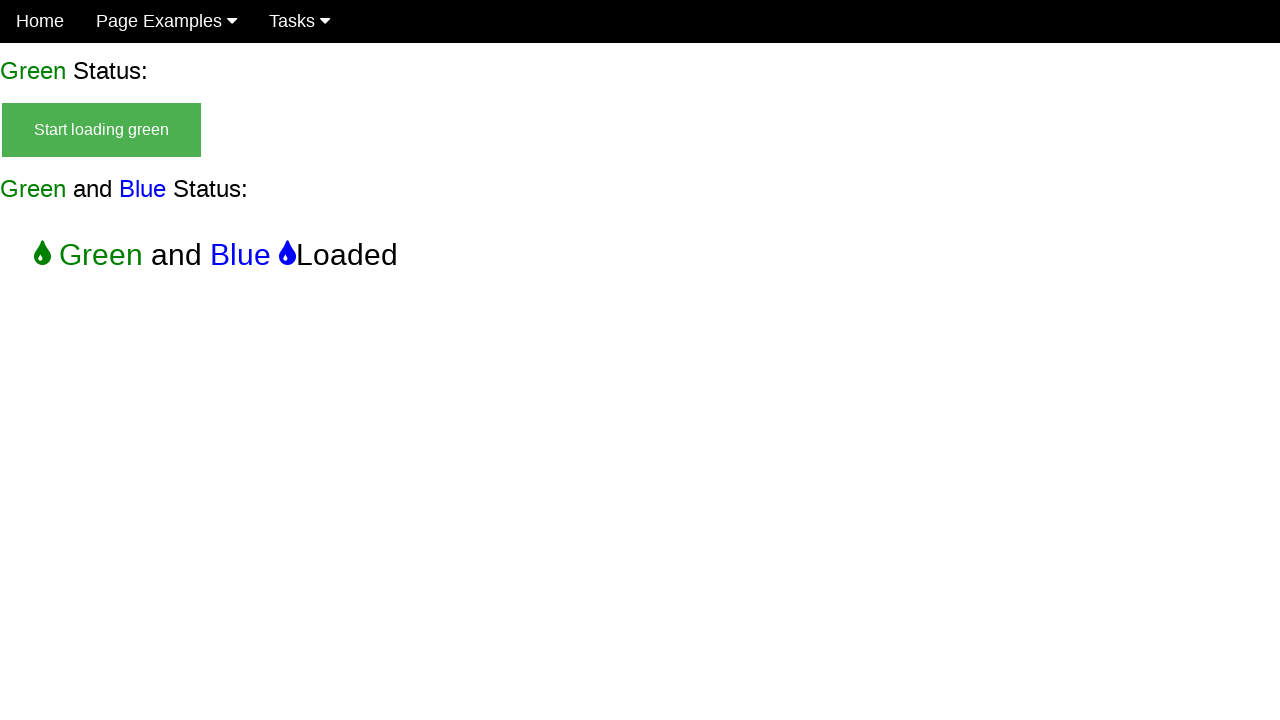

Verified finish green and blue button is visible
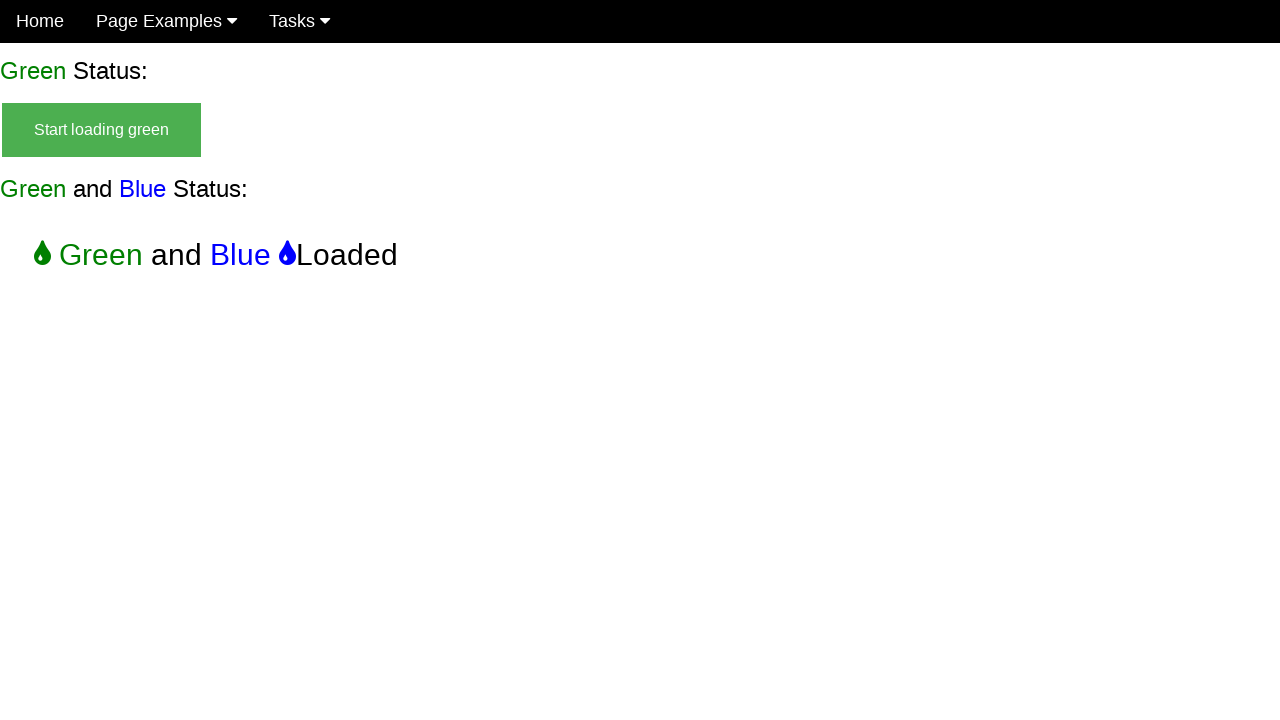

Verified start button remains hidden after completion
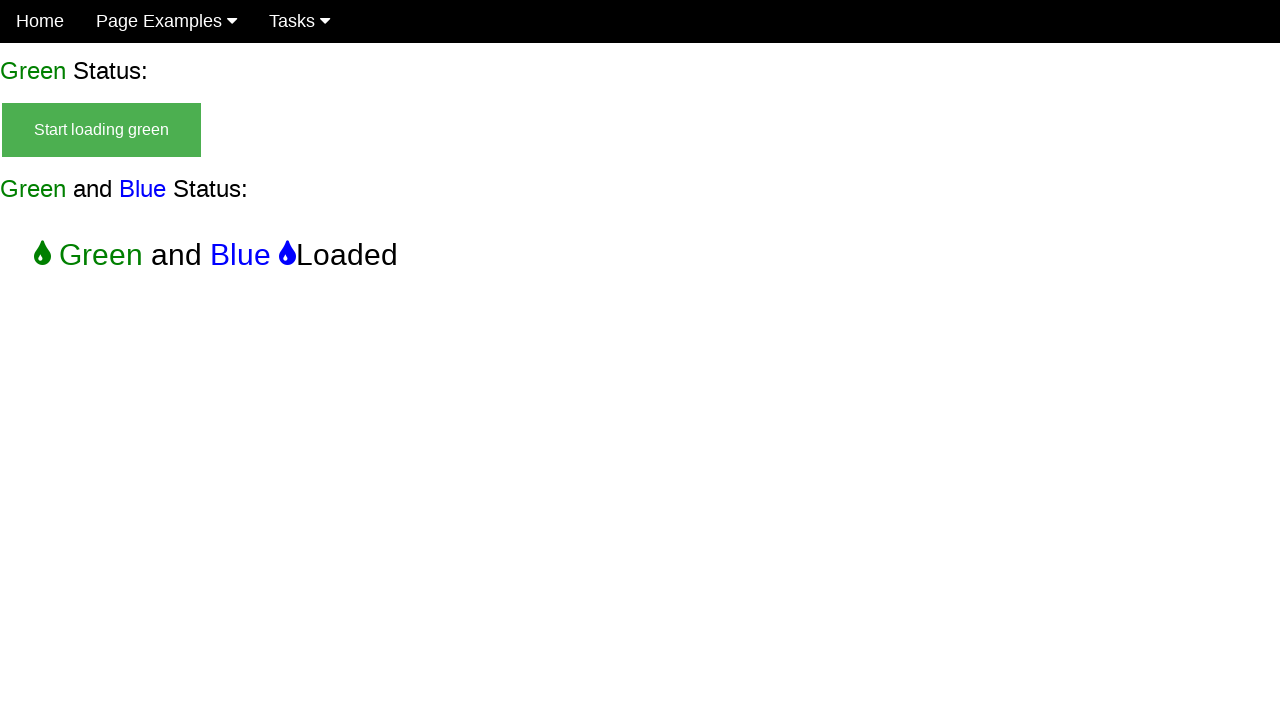

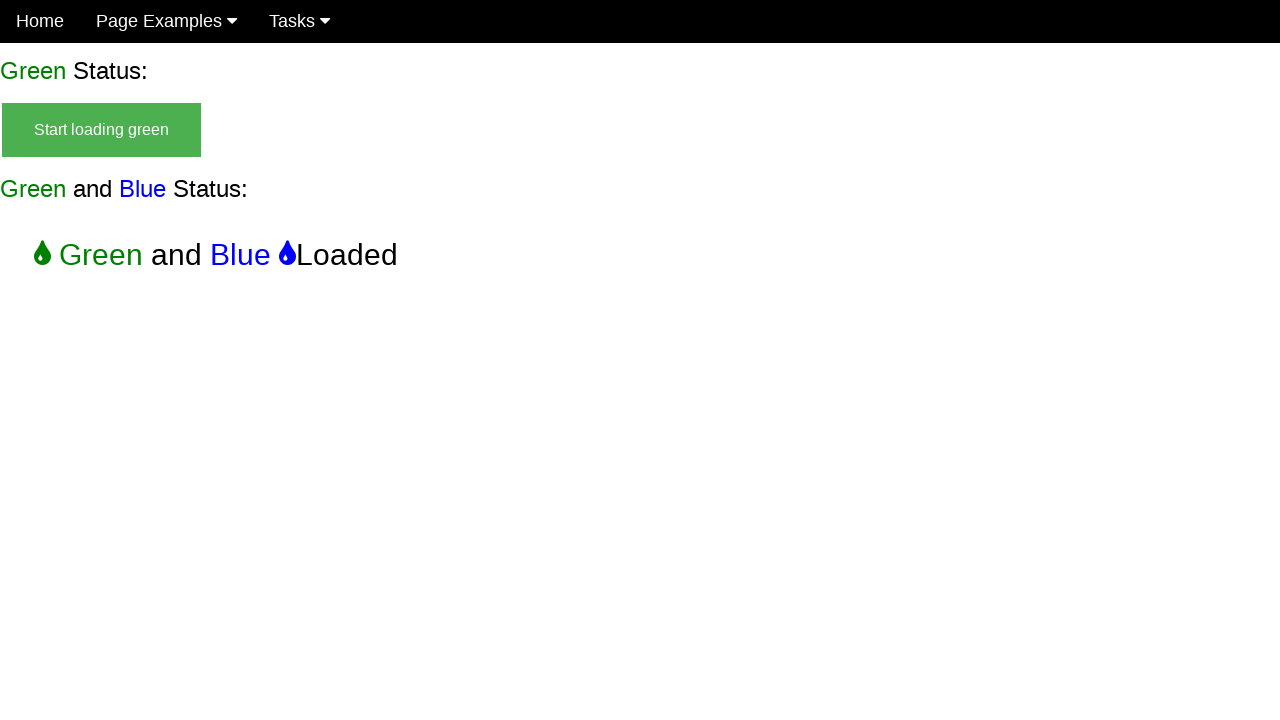